Tests file upload functionality on a demo page by uploading files to a file input element, including clearing the selection and uploading runtime-generated files.

Starting URL: https://davidwalsh.name/demo/multiple-file-upload.php

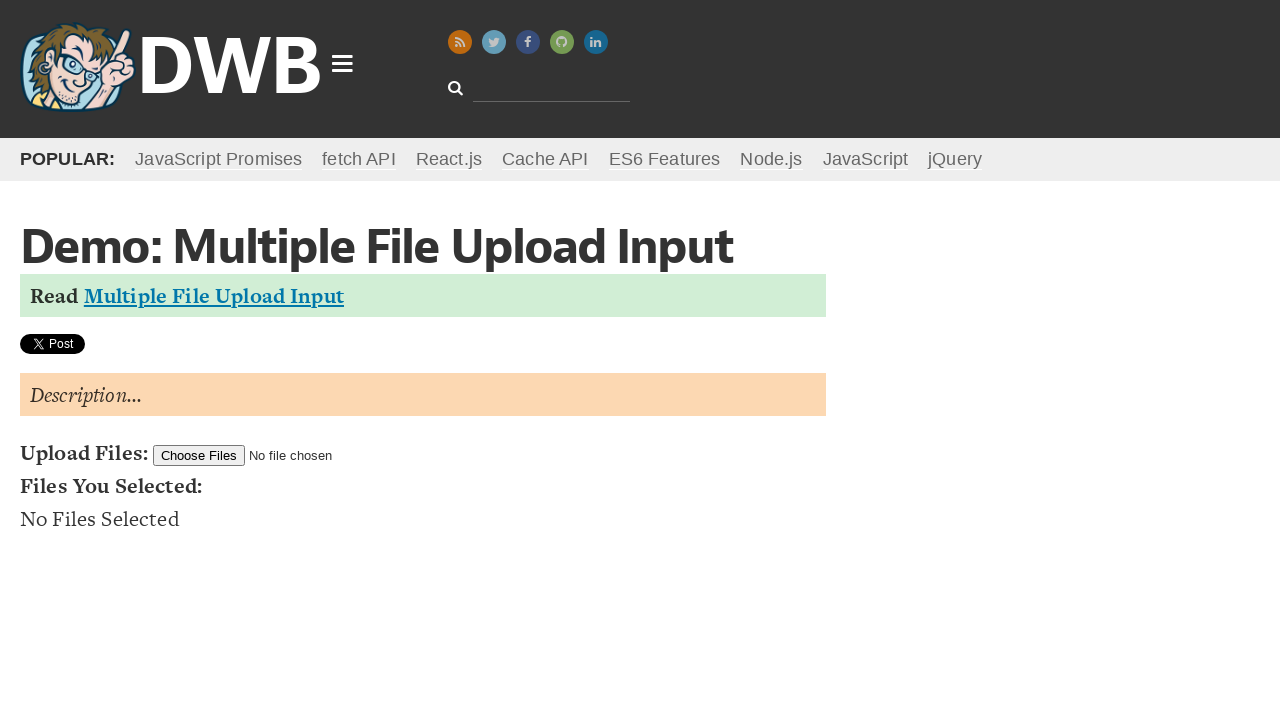

Uploaded single runtime-generated file (test_file1.txt)
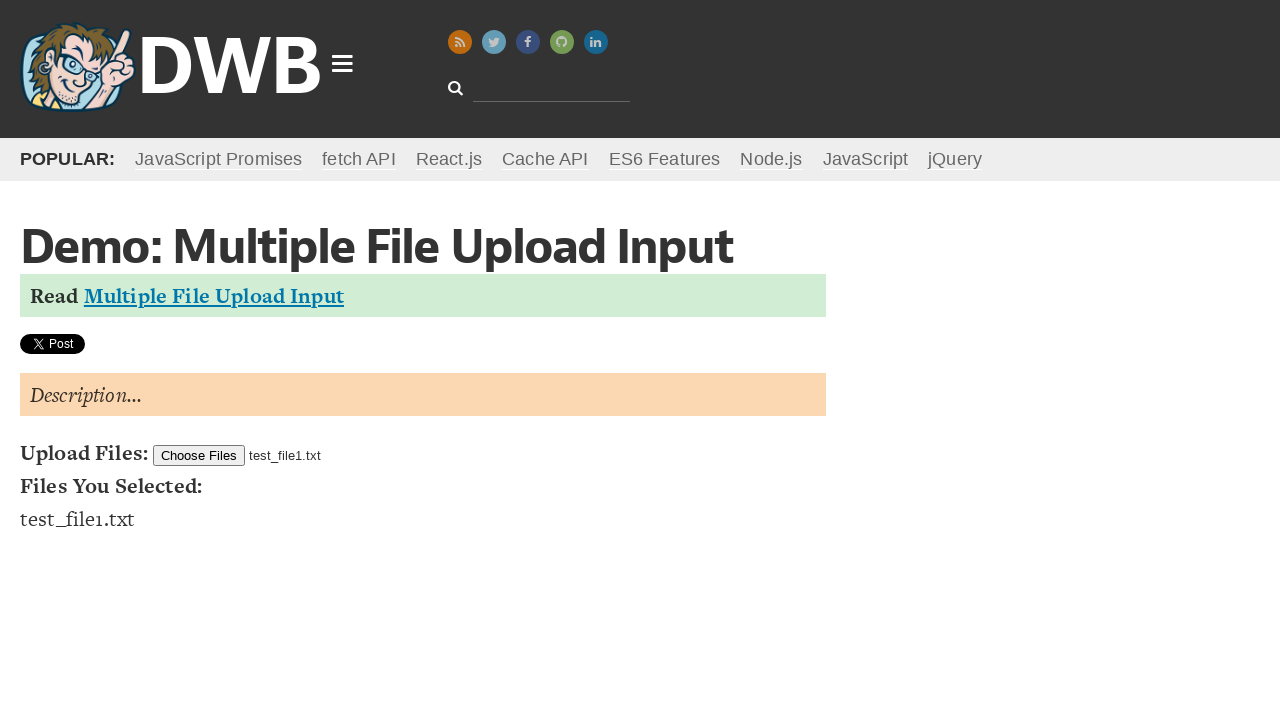

Waited for single file upload to be processed
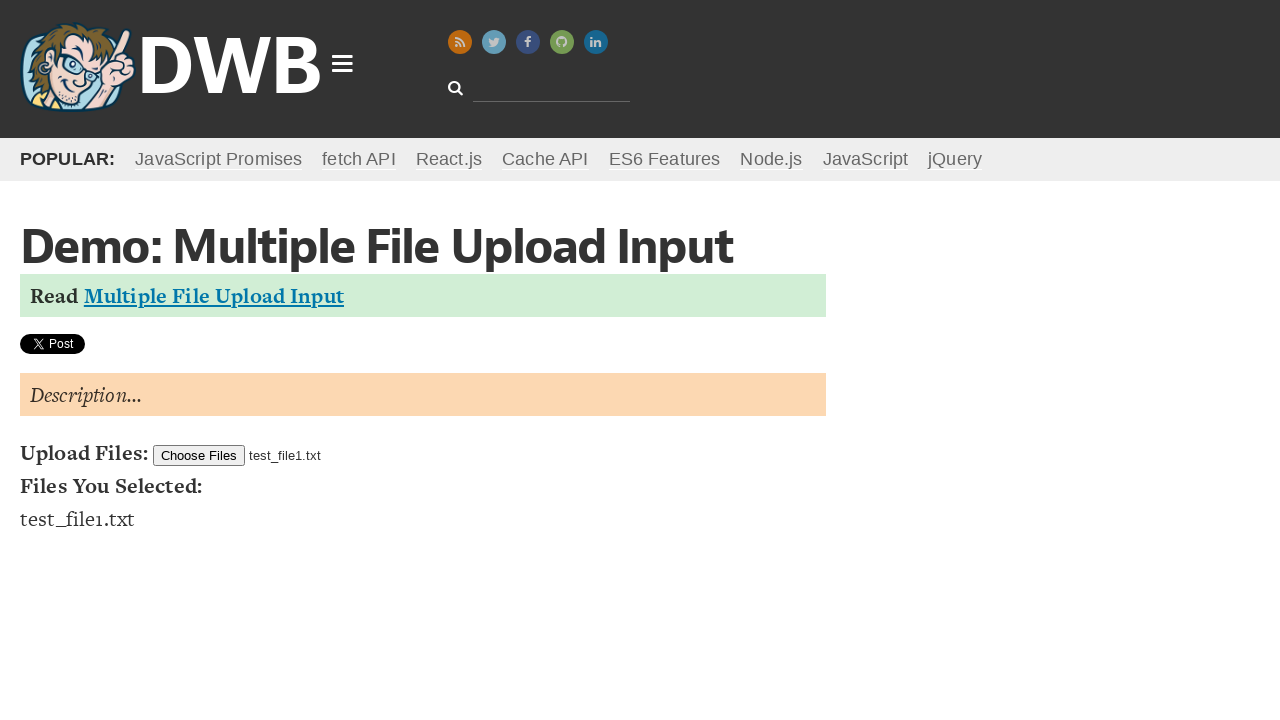

Uploaded multiple runtime-generated files (document1.txt, document2.txt, data.json)
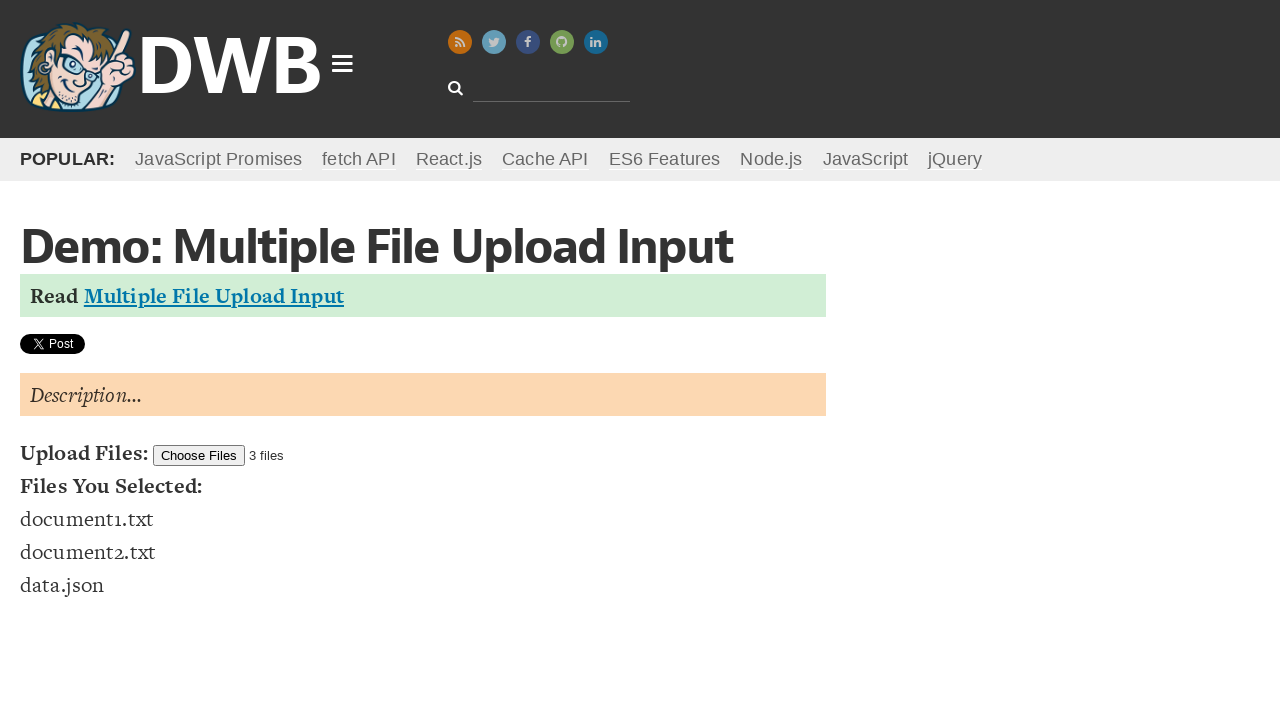

Waited for multiple file upload to be processed
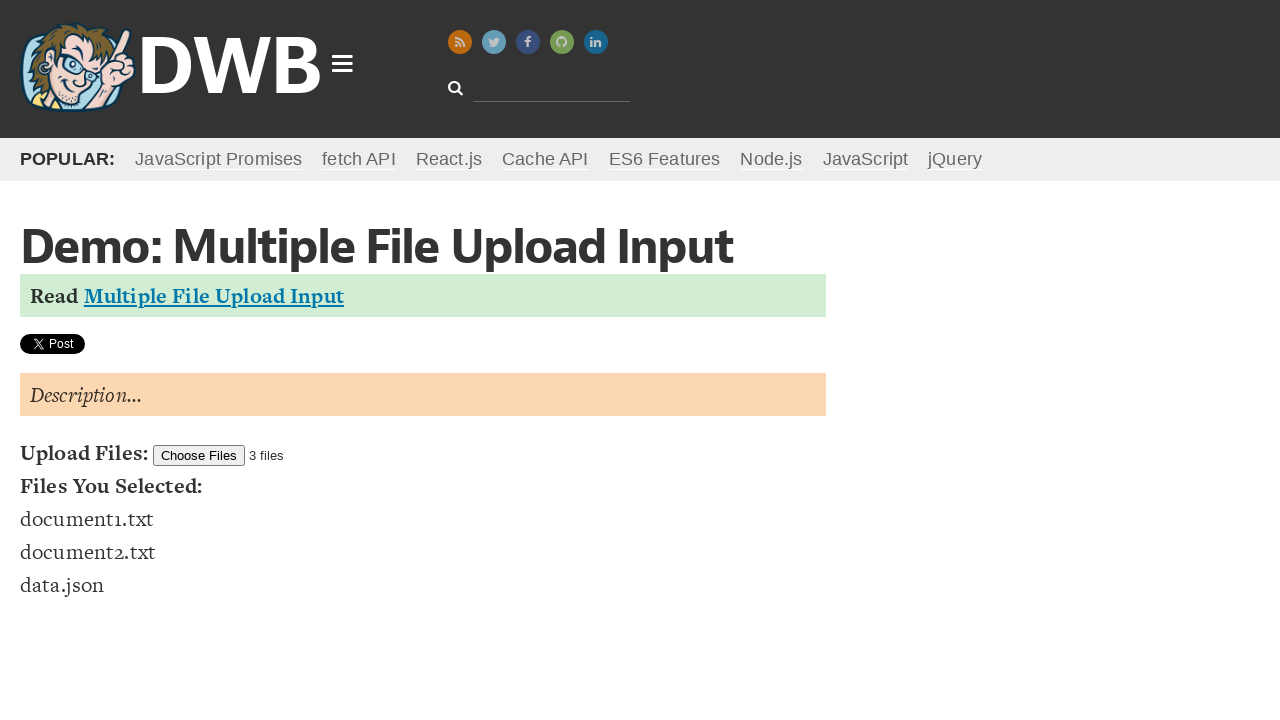

Cleared file selection
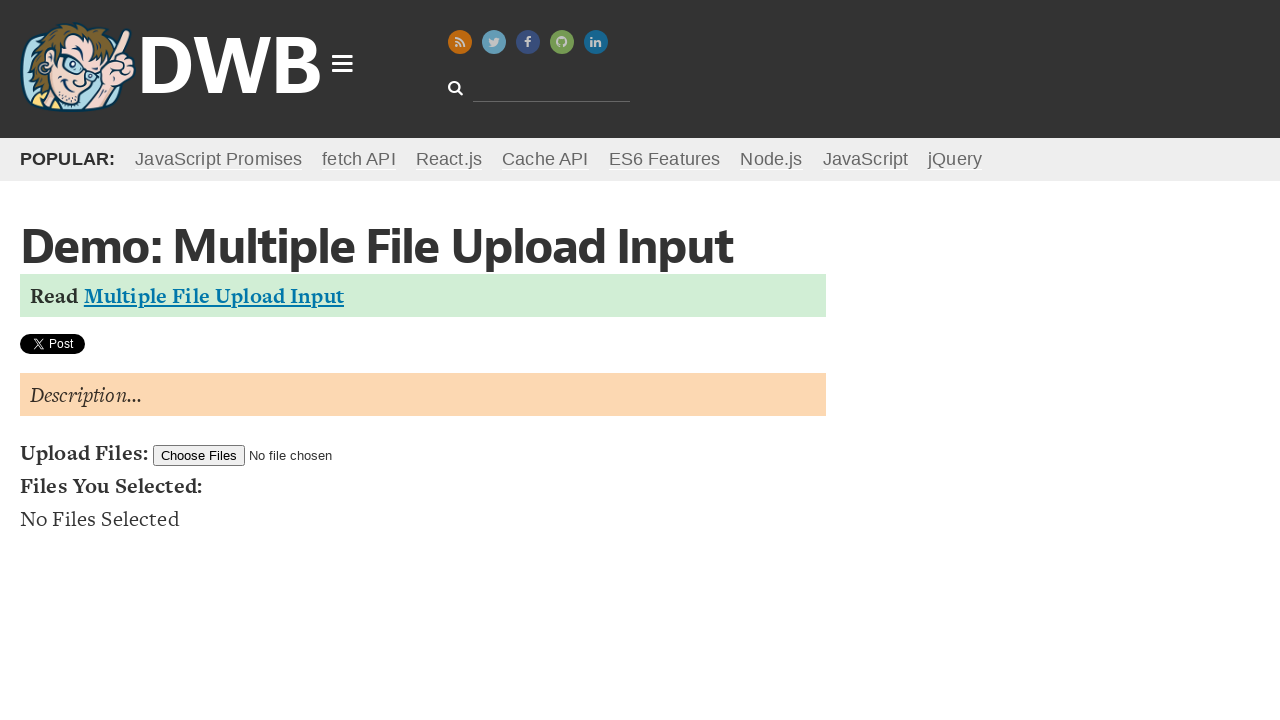

Waited to observe the cleared file selection state
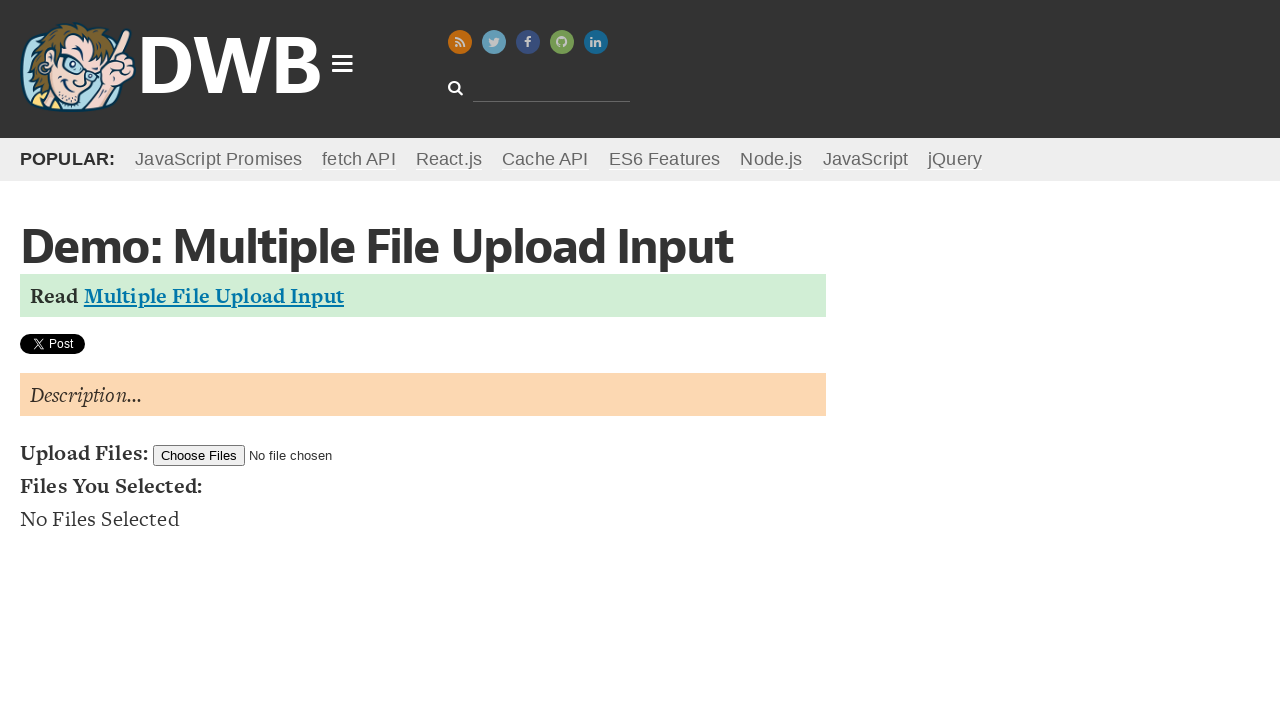

Uploaded final runtime-generated file (final_upload.txt)
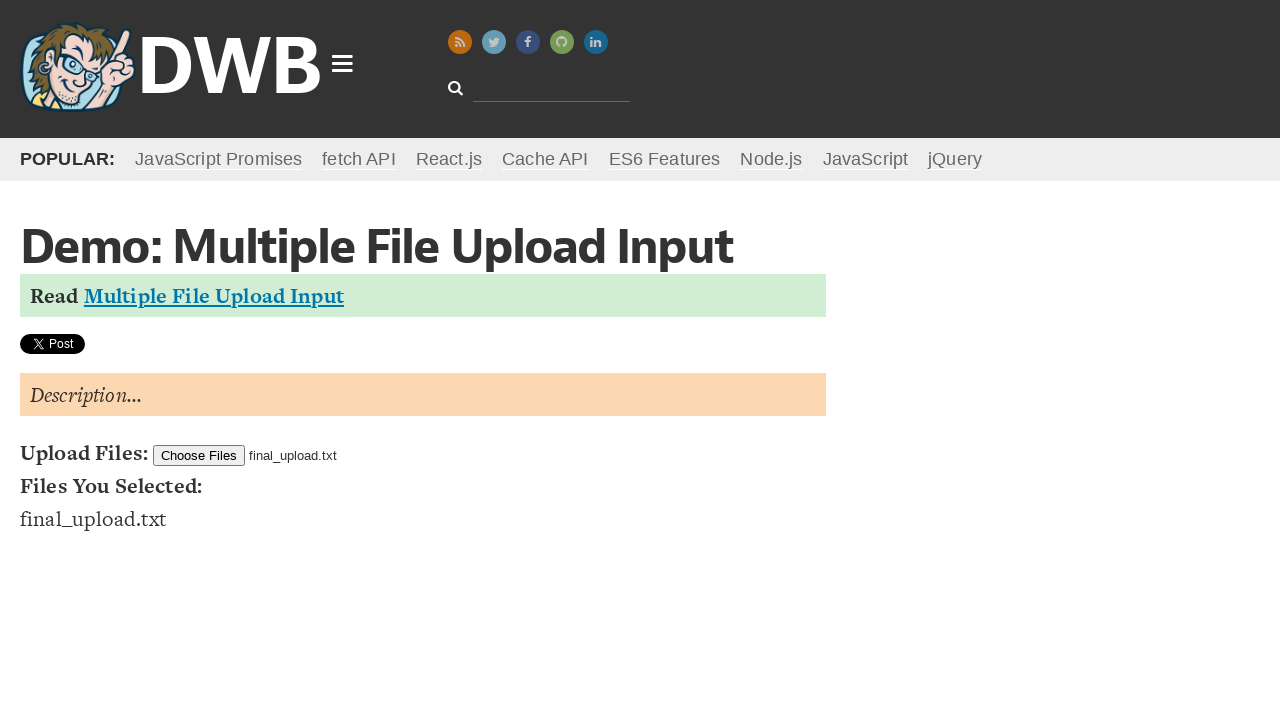

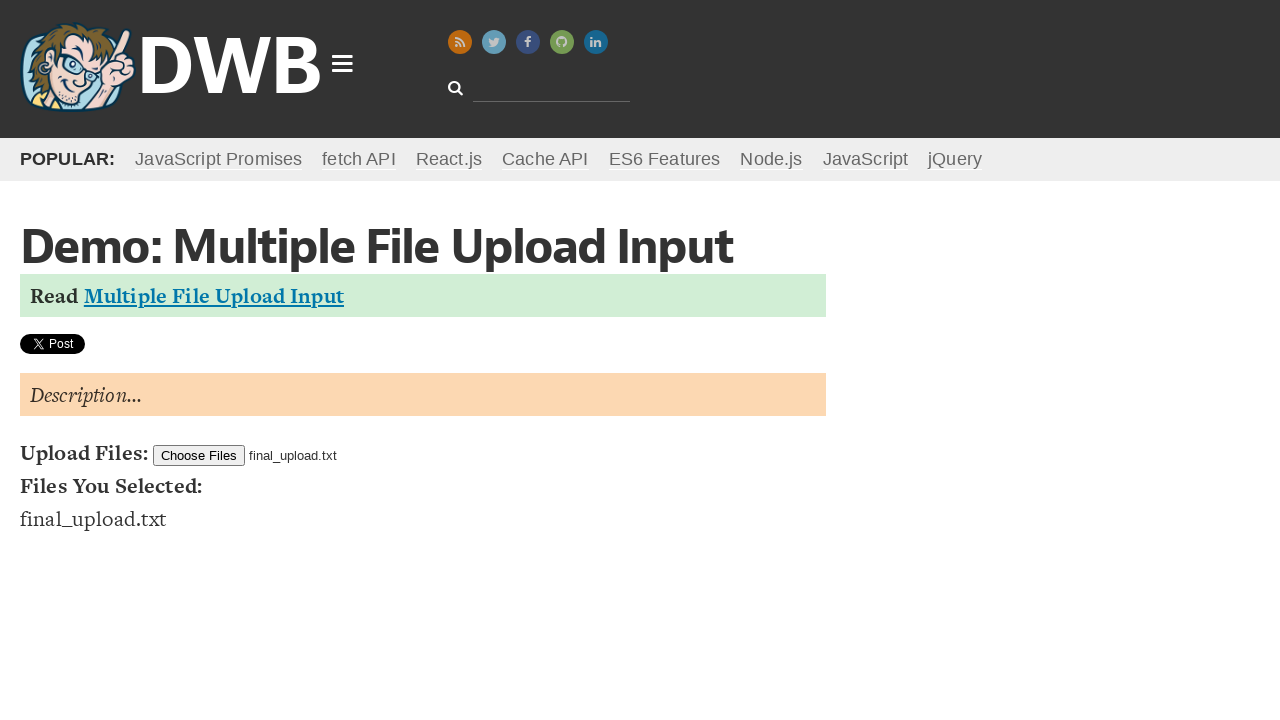